Opens the Saucedemo website and maximizes the browser window. This is a basic navigation test without any further interactions.

Starting URL: https://www.saucedemo.com/

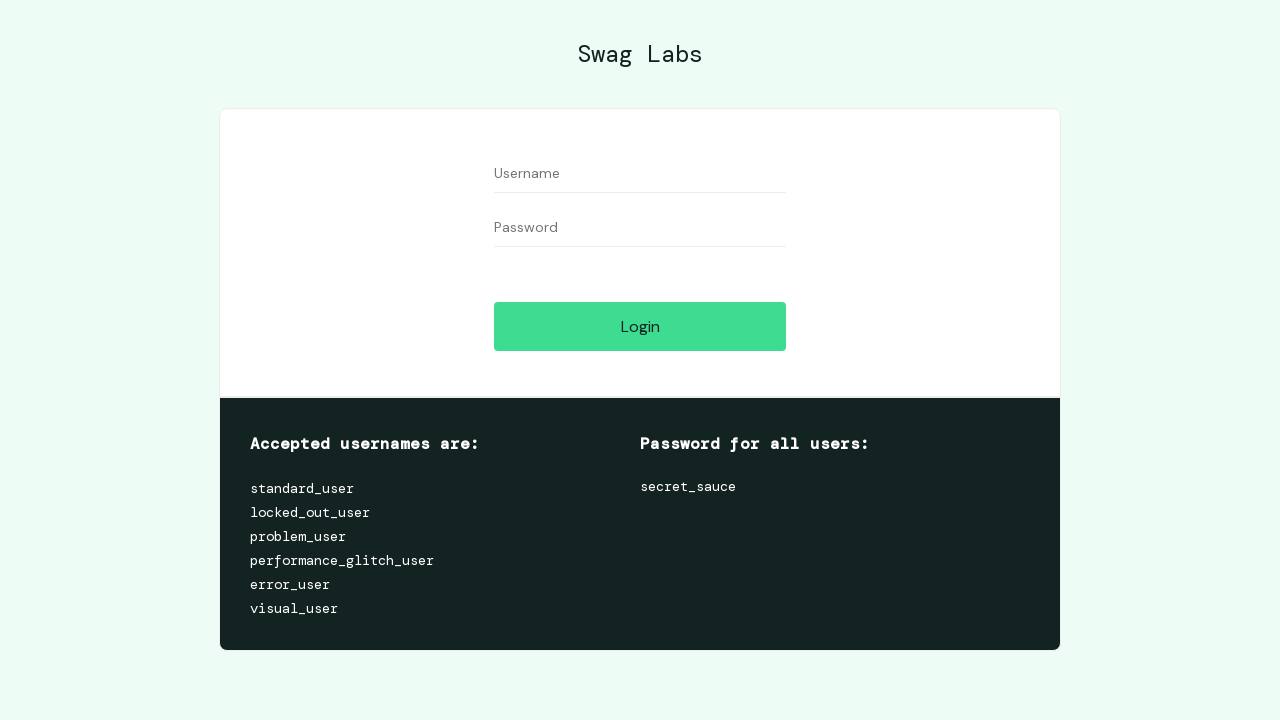

Navigated to Saucedemo website (https://www.saucedemo.com/)
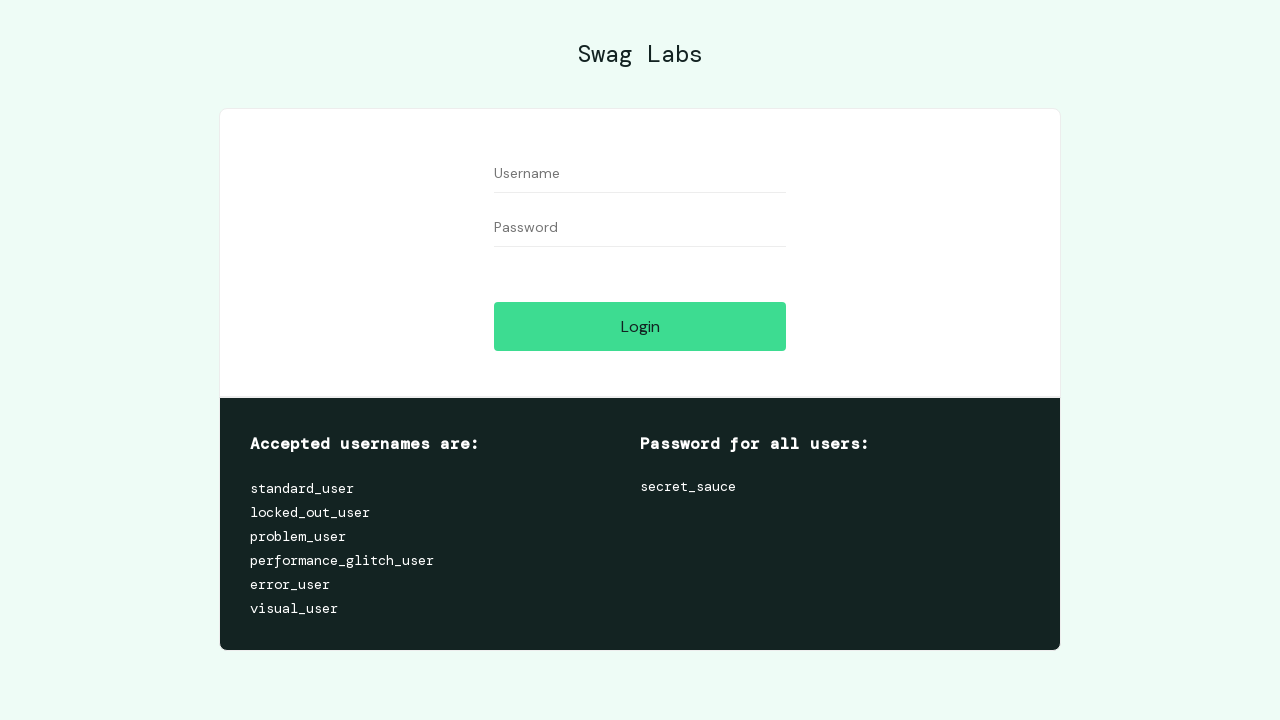

Maximized browser window to 1920x1080
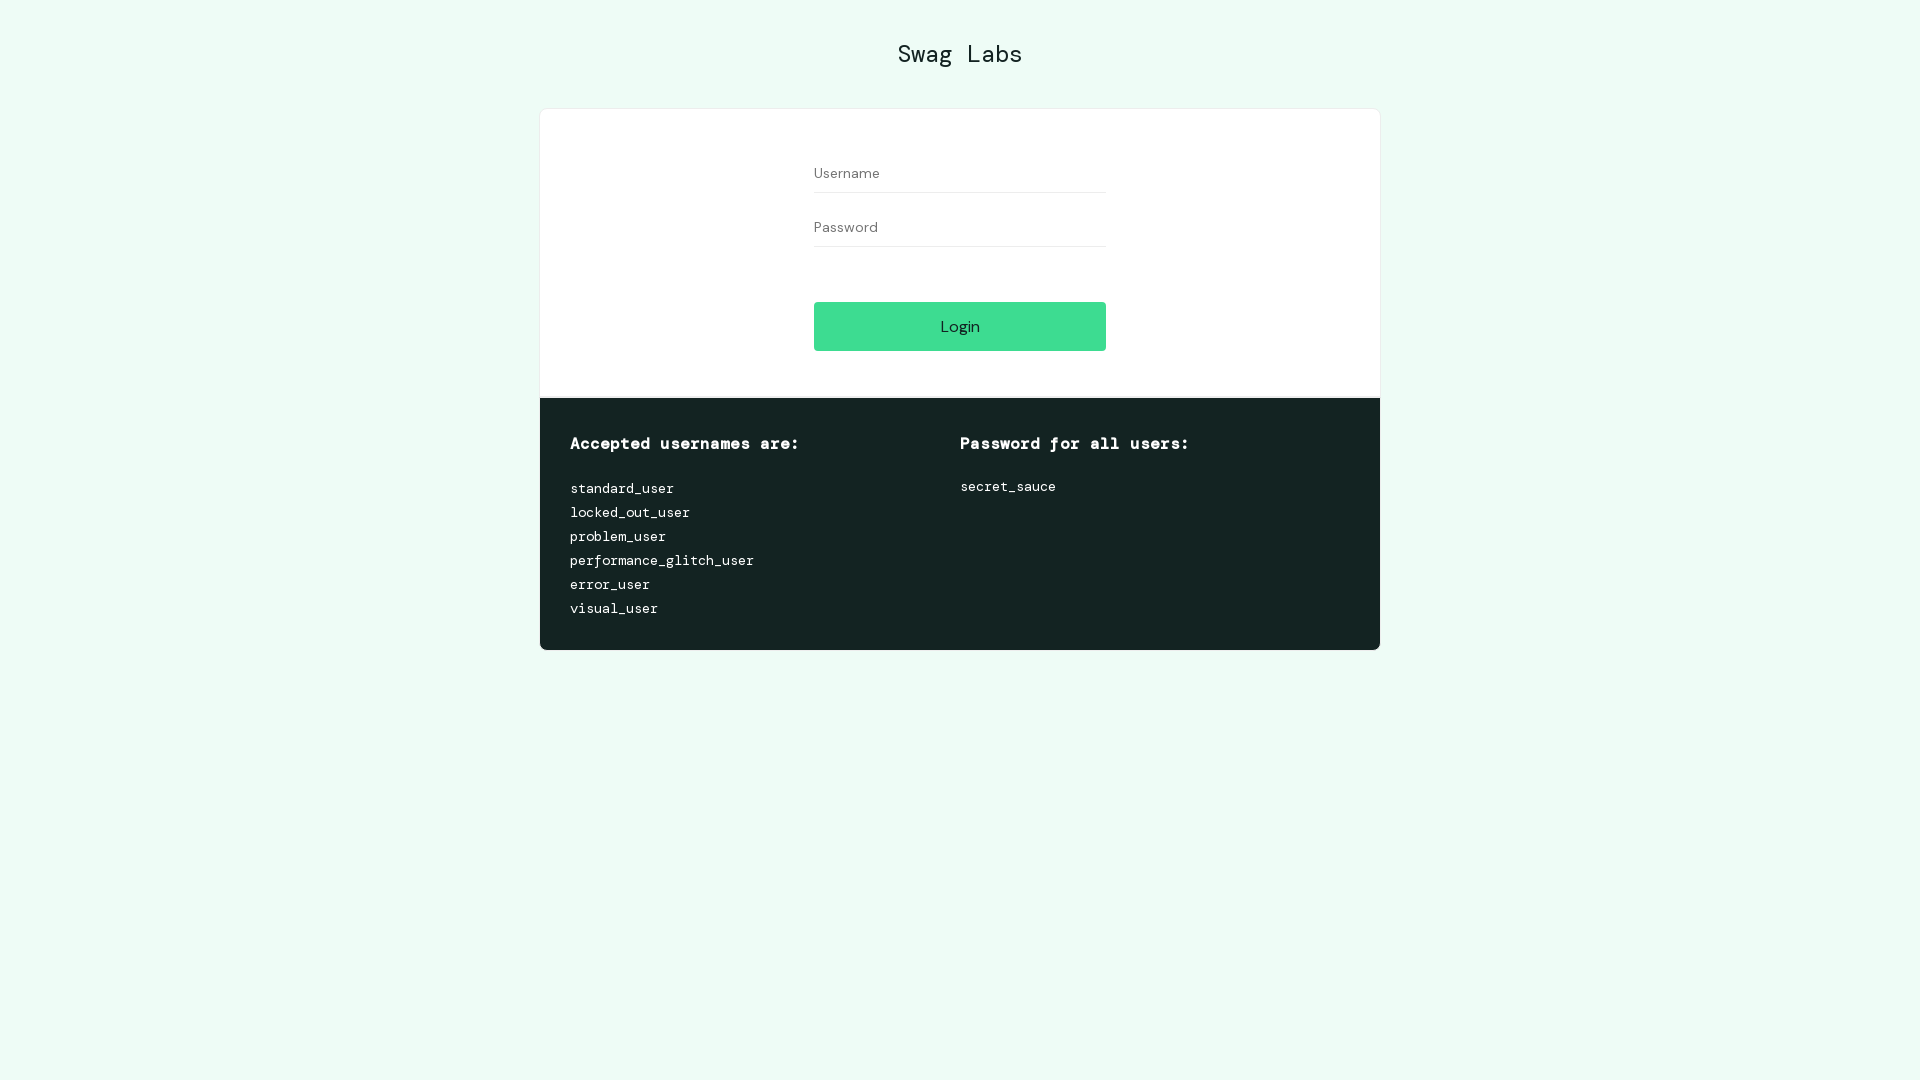

Page fully loaded and DOM content initialized
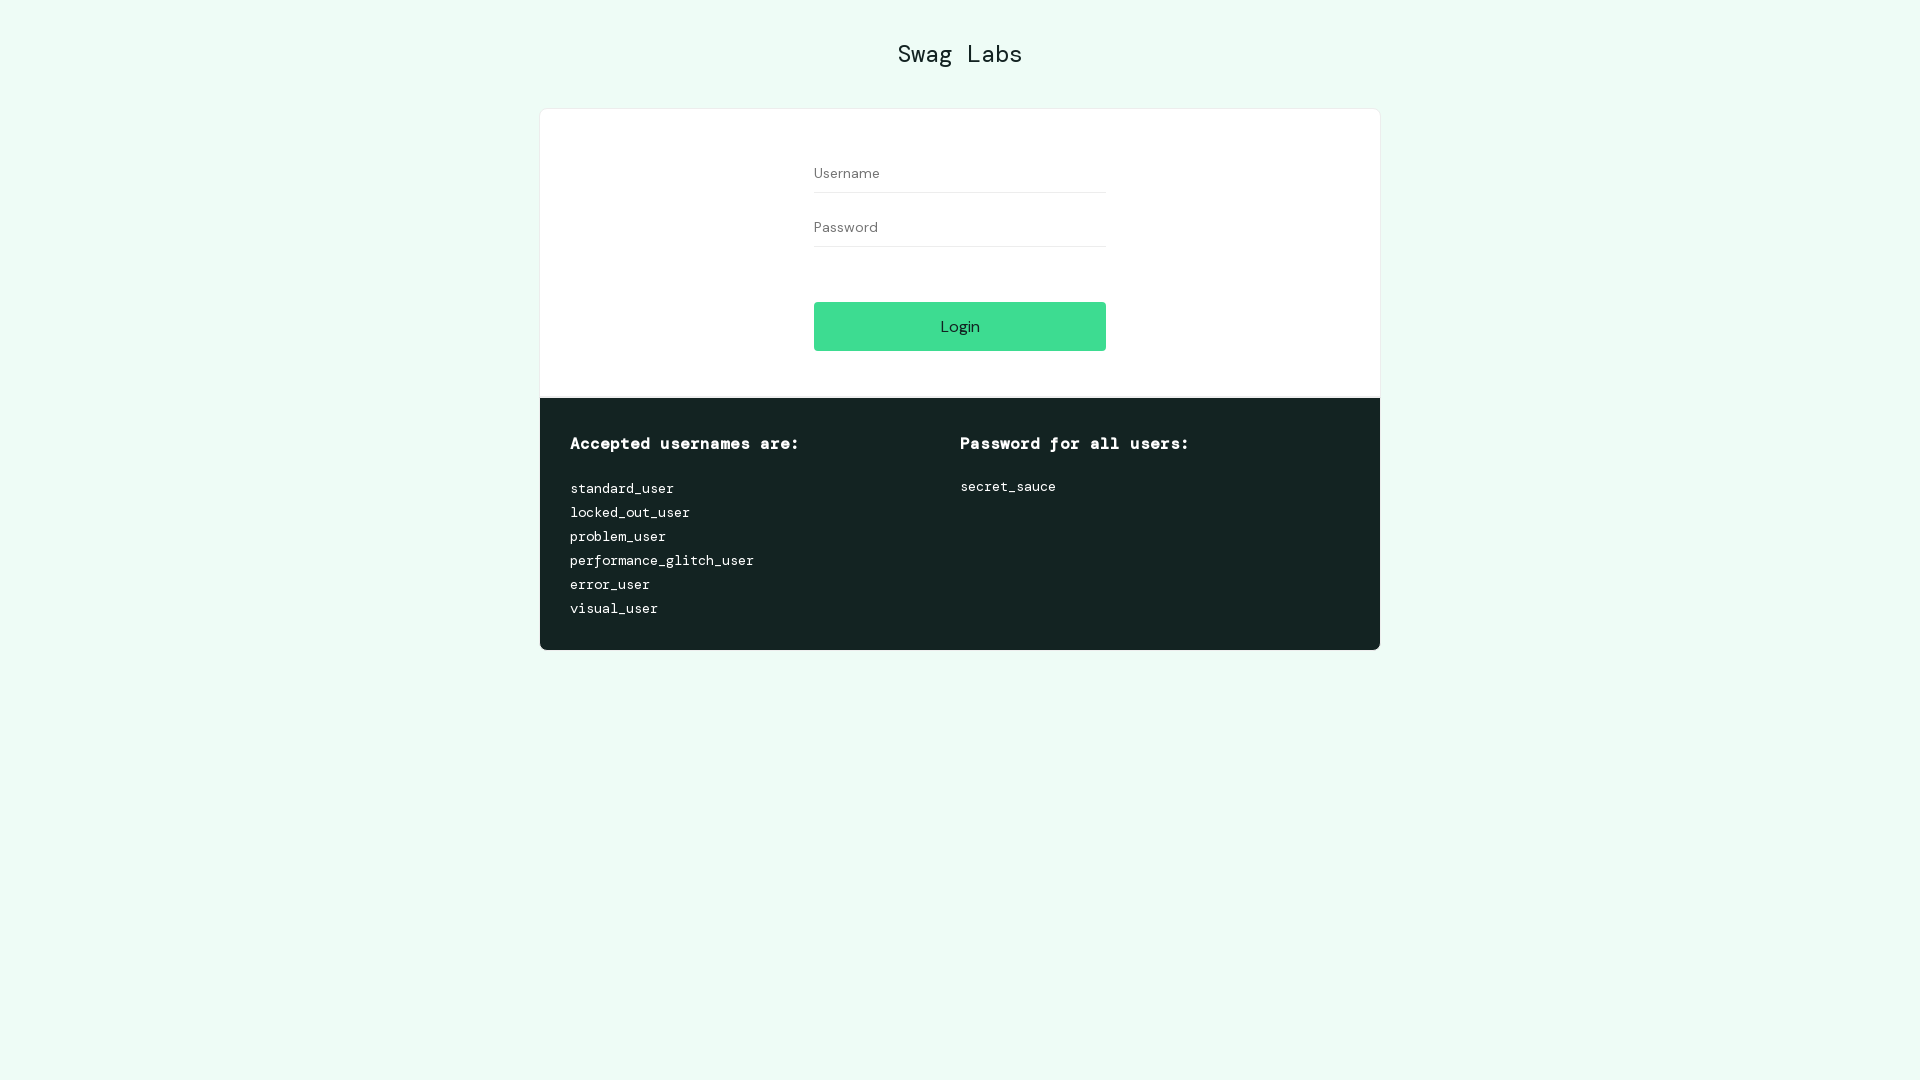

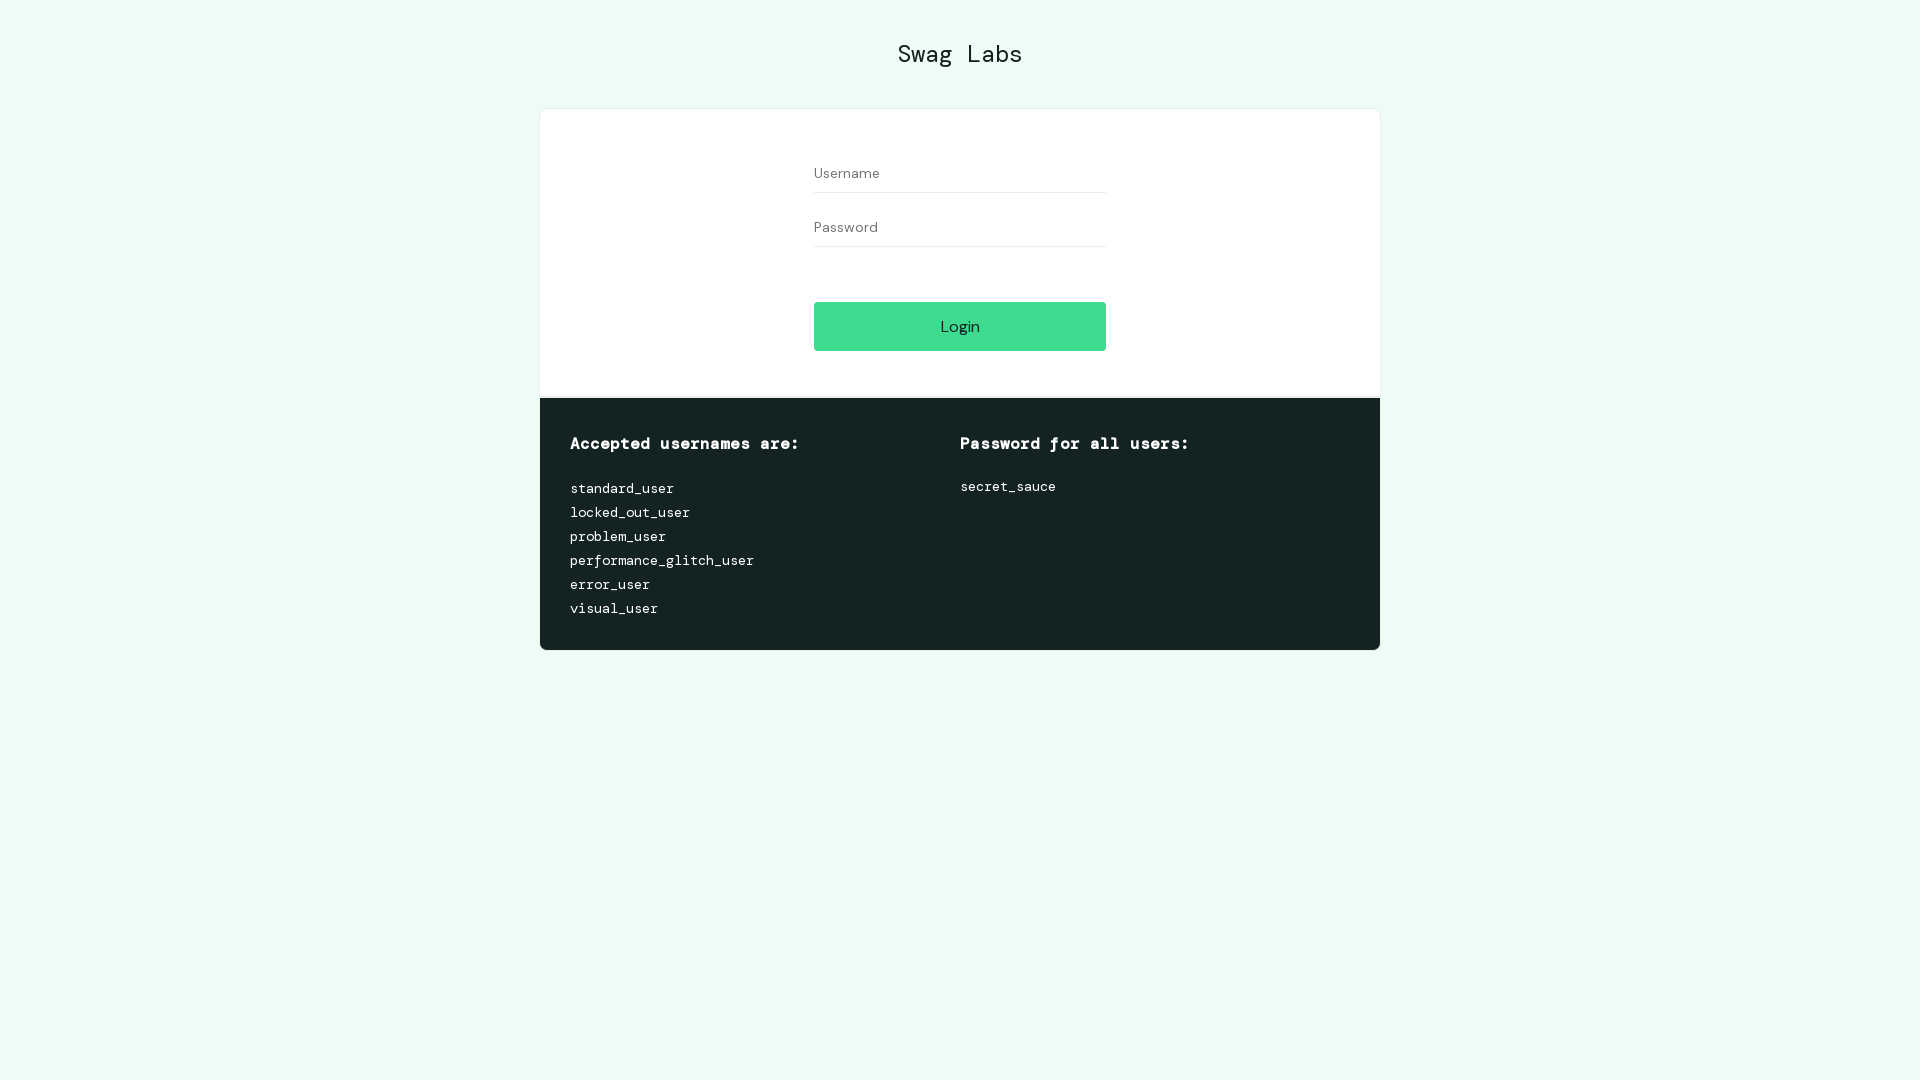